Tests the SpiceJet website navigation by hovering over the "Add-ons" menu to reveal a dropdown, then clicking on the "Extra Seat" submenu option.

Starting URL: https://www.spicejet.com/

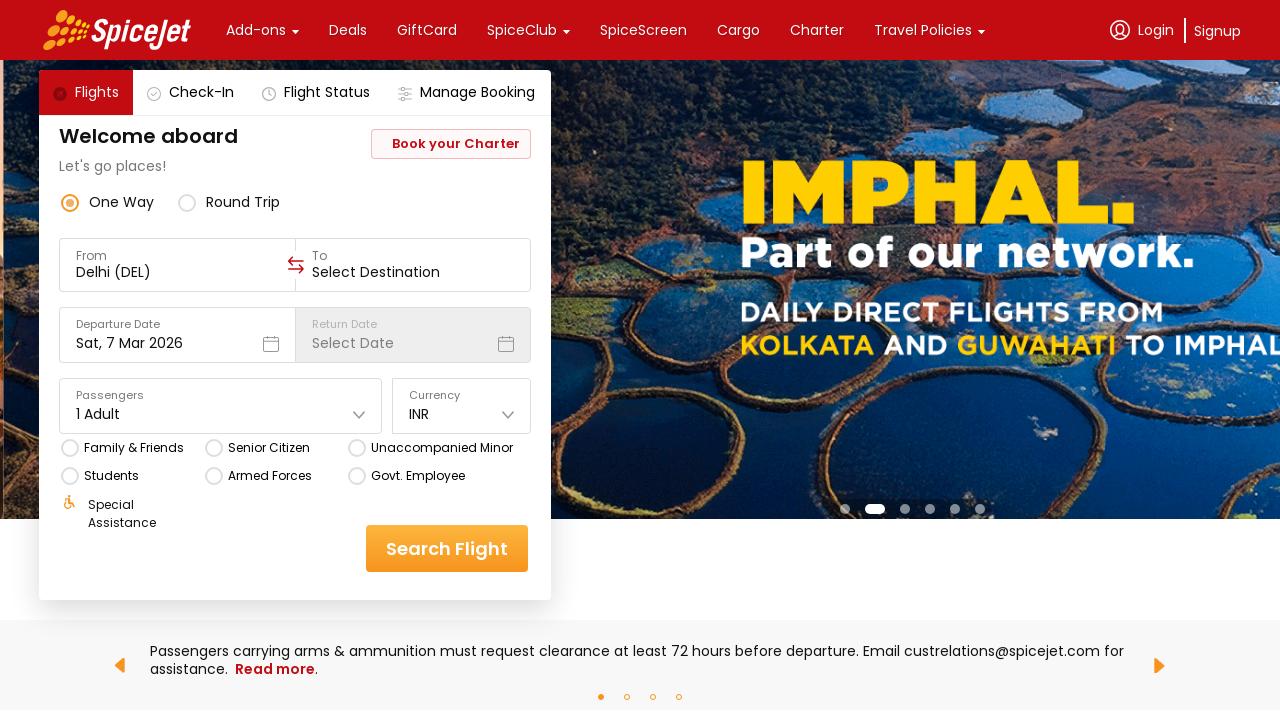

Hovered over 'Add-ons' menu to reveal dropdown at (256, 30) on xpath=//div[text()='Add-ons']
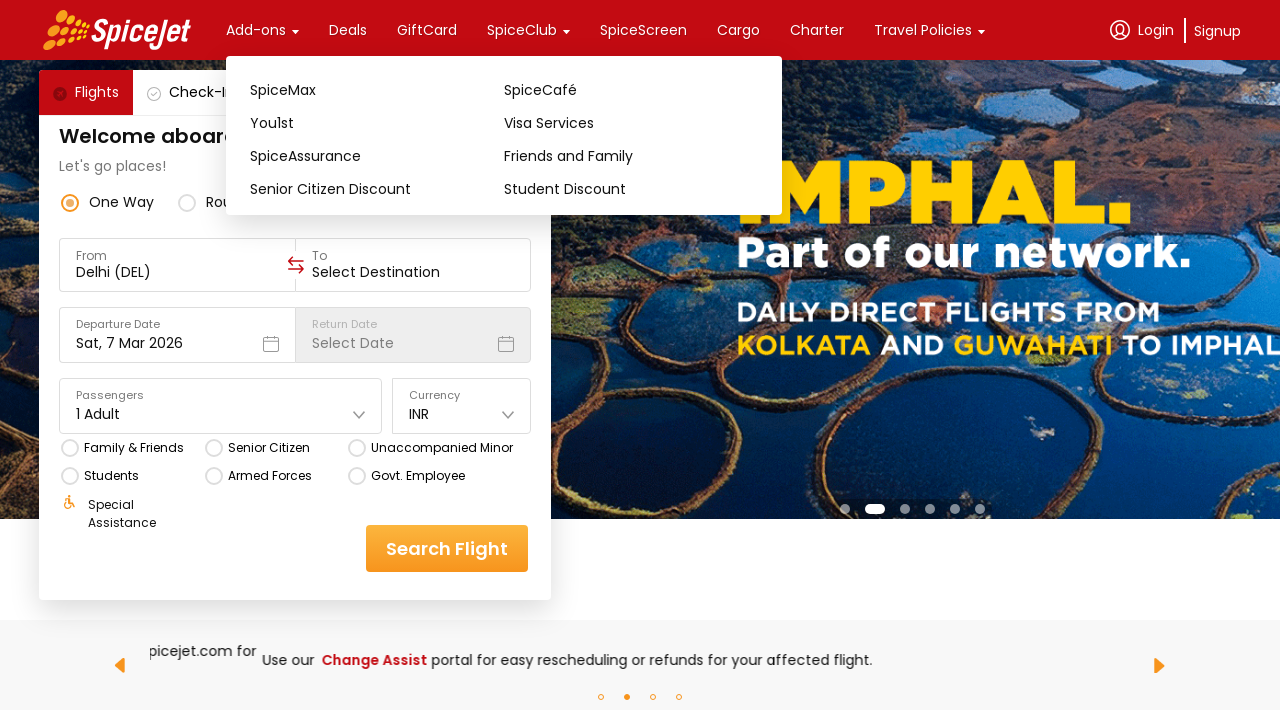

Clicked on 'Extra Seat' submenu option at (377, 222) on xpath=//div[text()='Extra Seat']
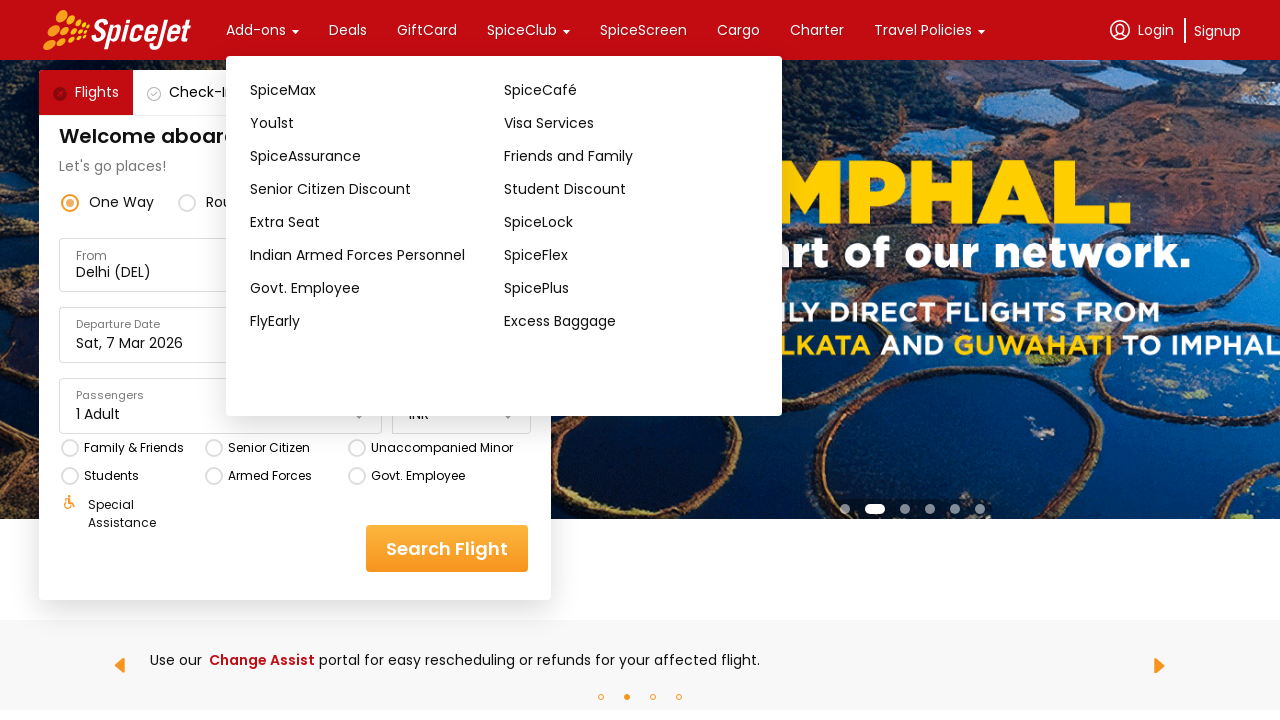

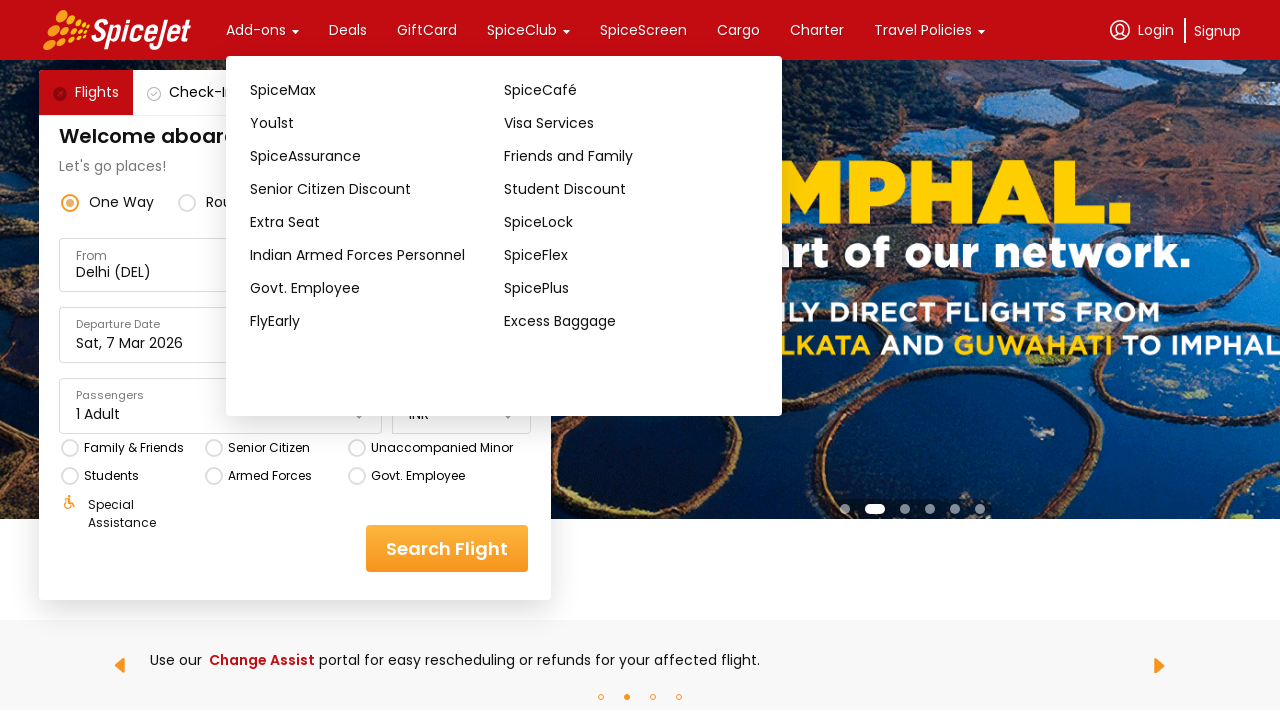